Tests dynamic loading functionality with a longer wait time by clicking a start button and verifying that "Hello World!" text appears.

Starting URL: https://automationfc.github.io/dynamic-loading/

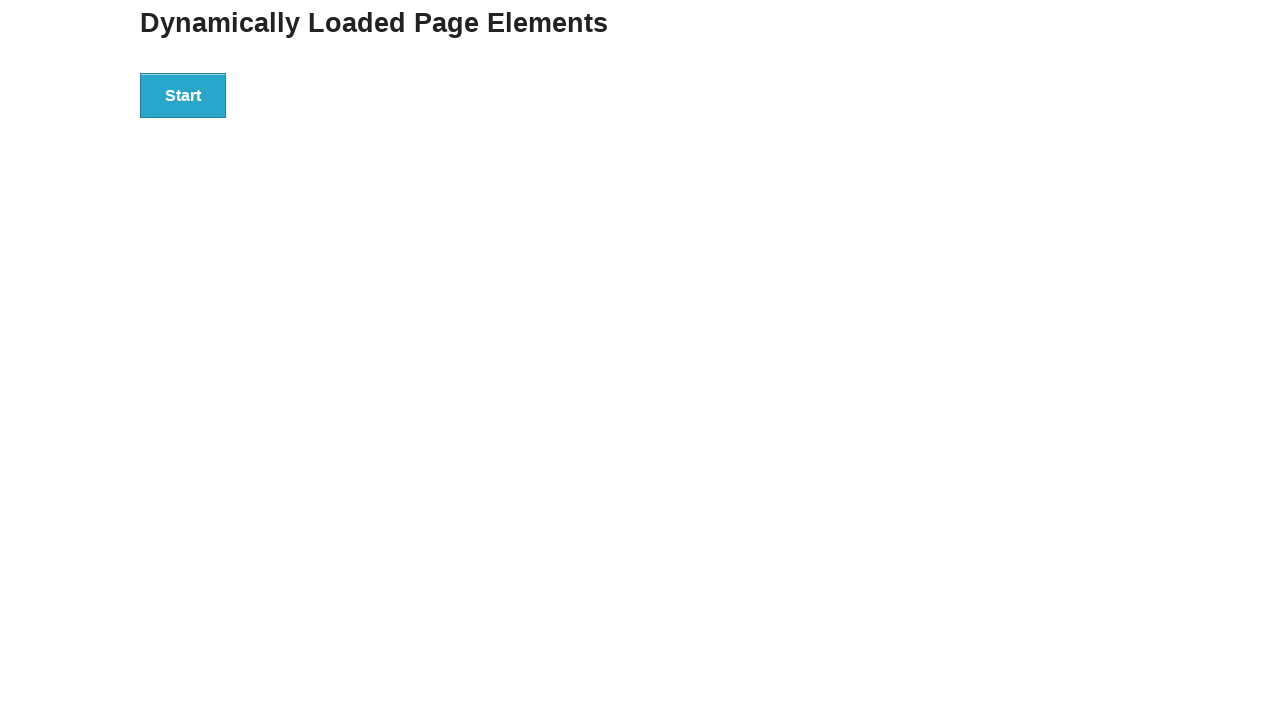

Navigated to dynamic loading test page
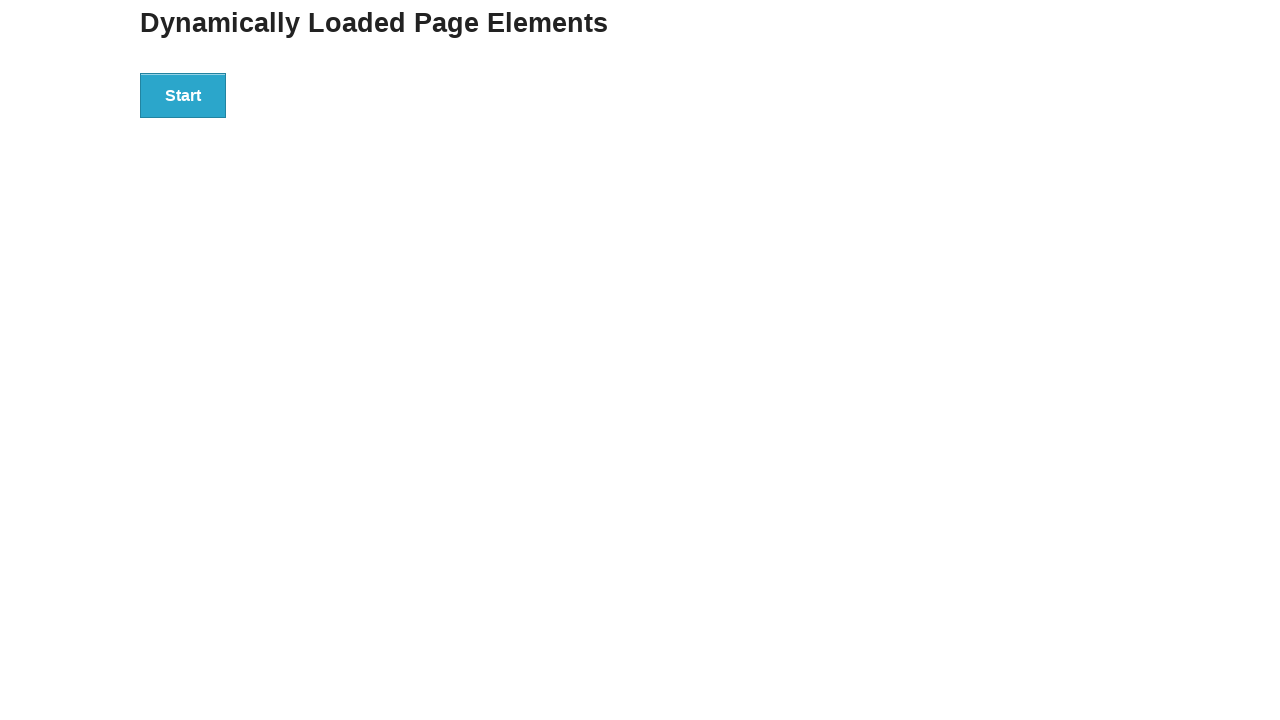

Clicked the start button to initiate dynamic loading at (183, 95) on div#start > button
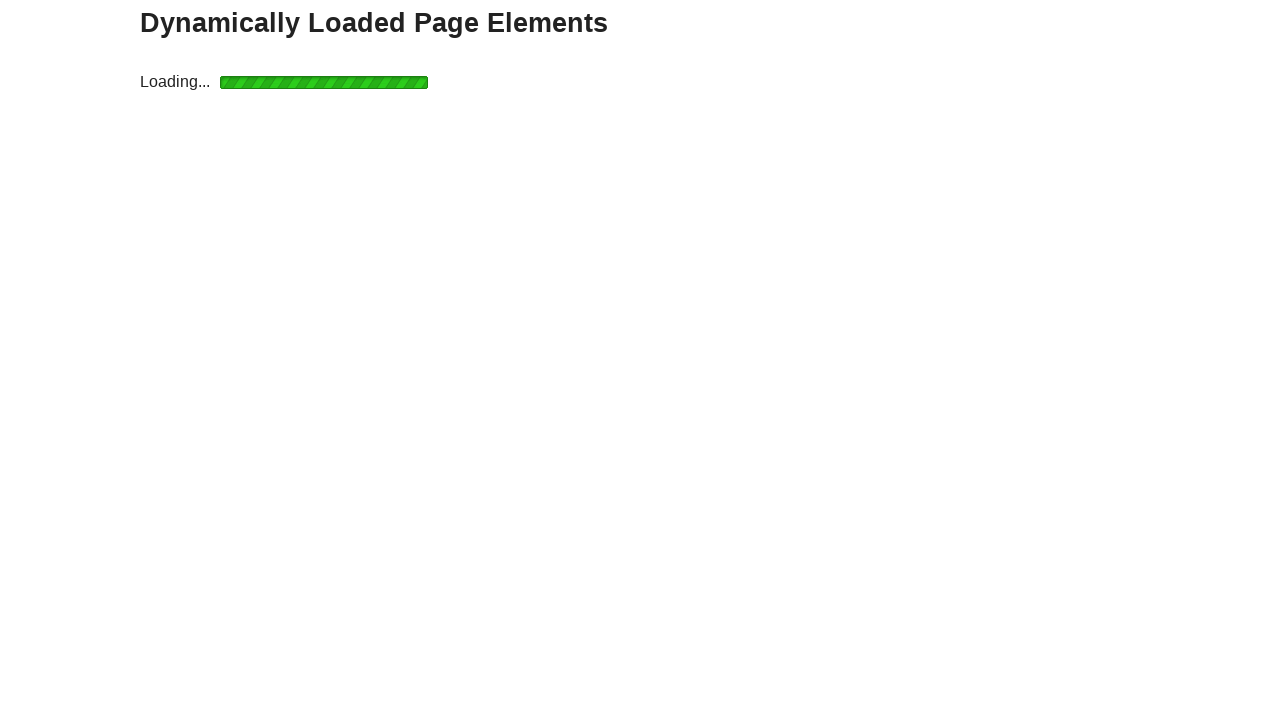

Waited for 'Hello World!' heading to appear after dynamic loading completed
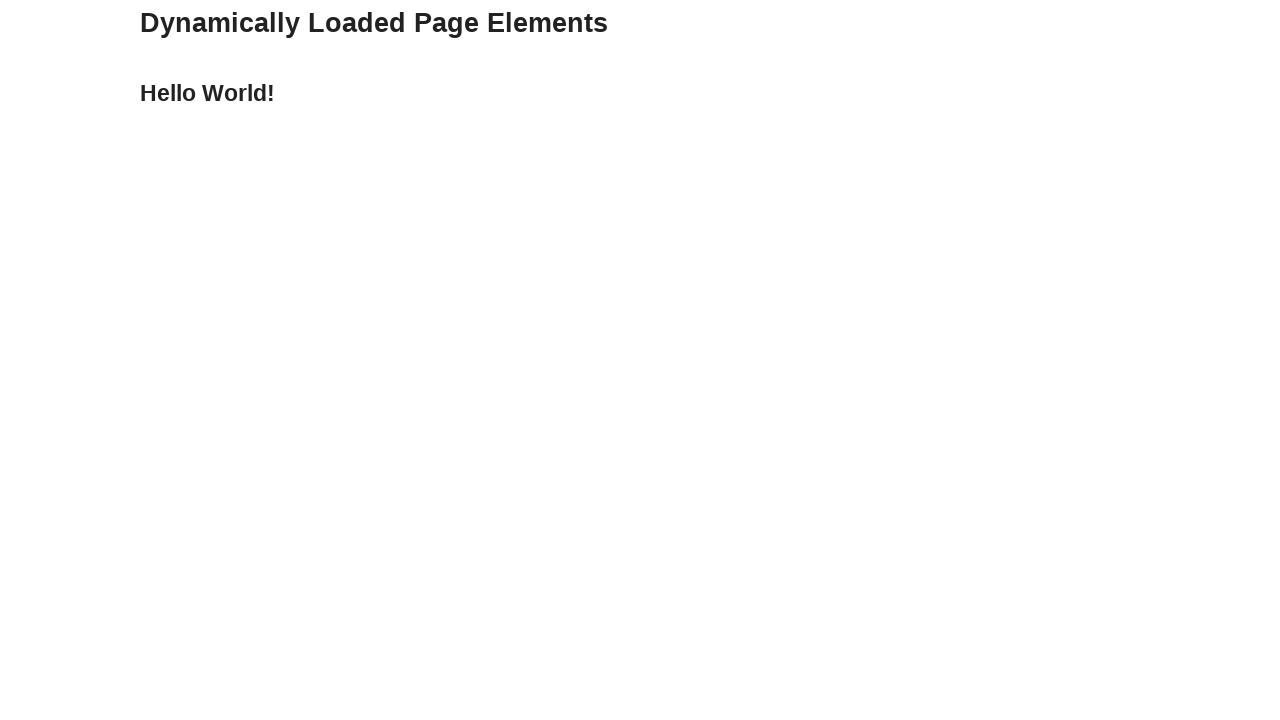

Verified that 'Hello World!' text is displayed correctly
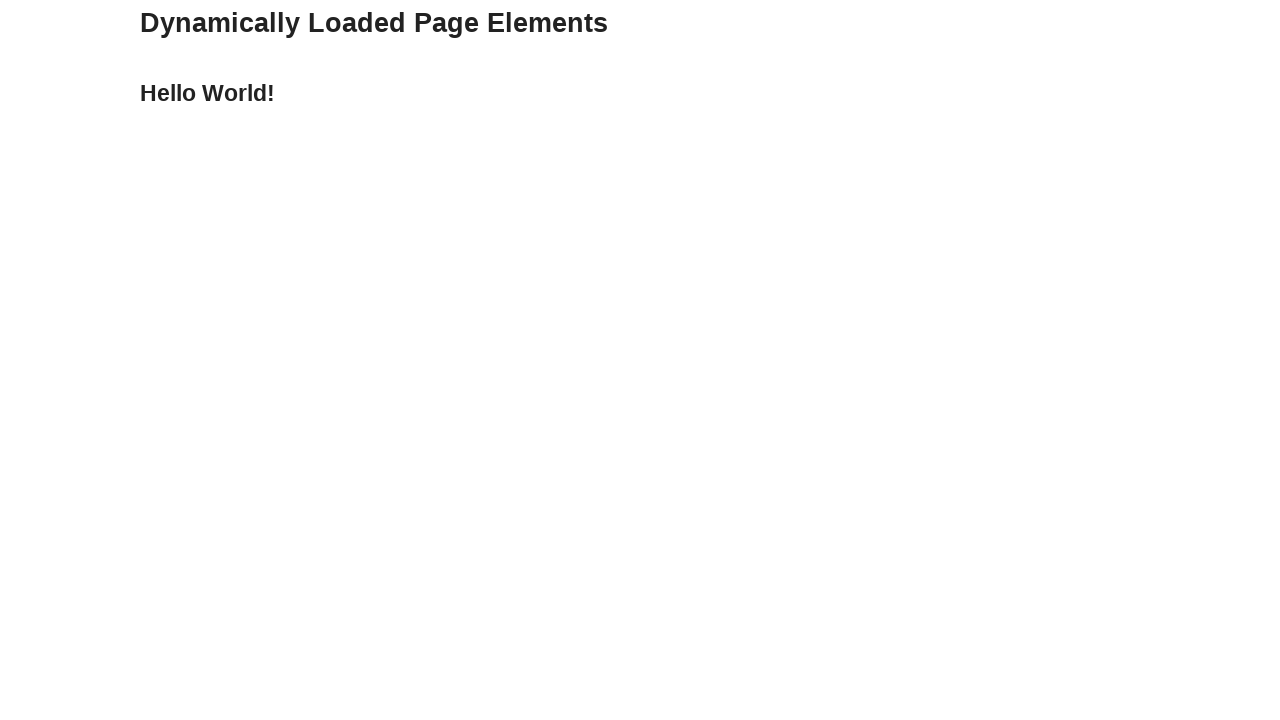

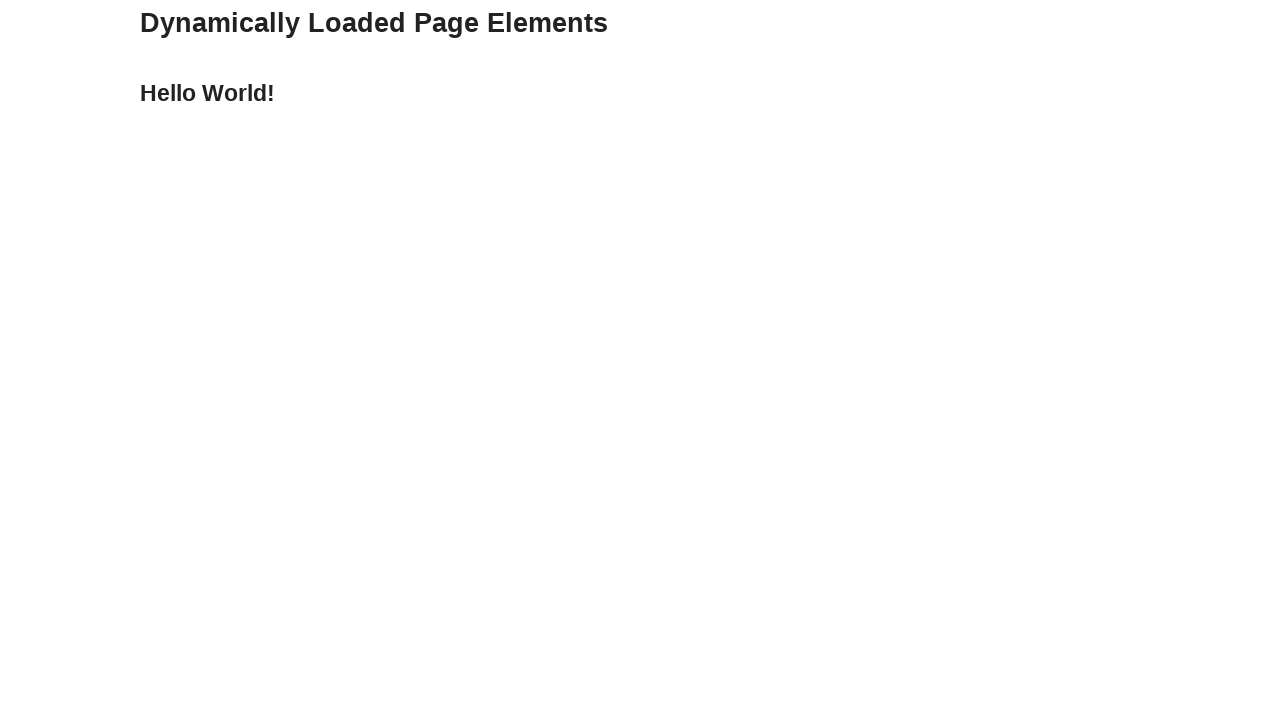